Tests a registration form by filling in name and email fields, submitting the form, and verifying the success message is displayed.

Starting URL: http://suninjuly.github.io/registration2.html

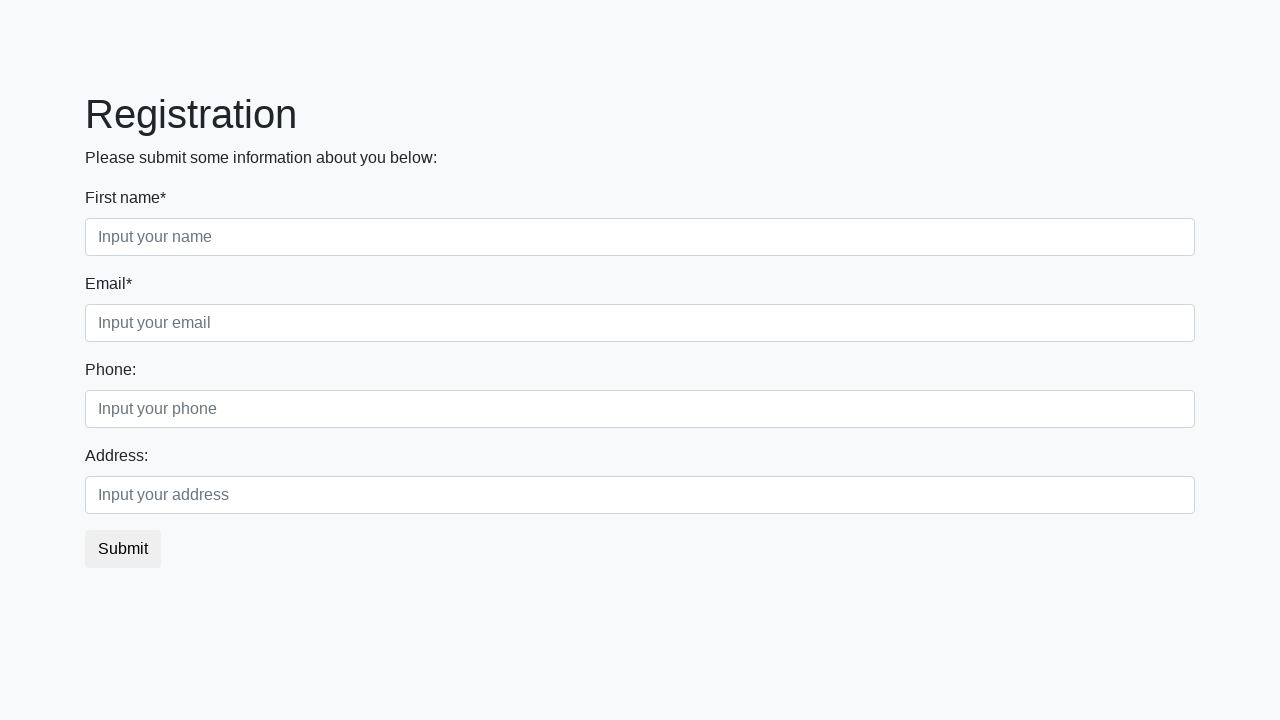

Filled name field with 'Michael' on //input[@placeholder='Input your name']
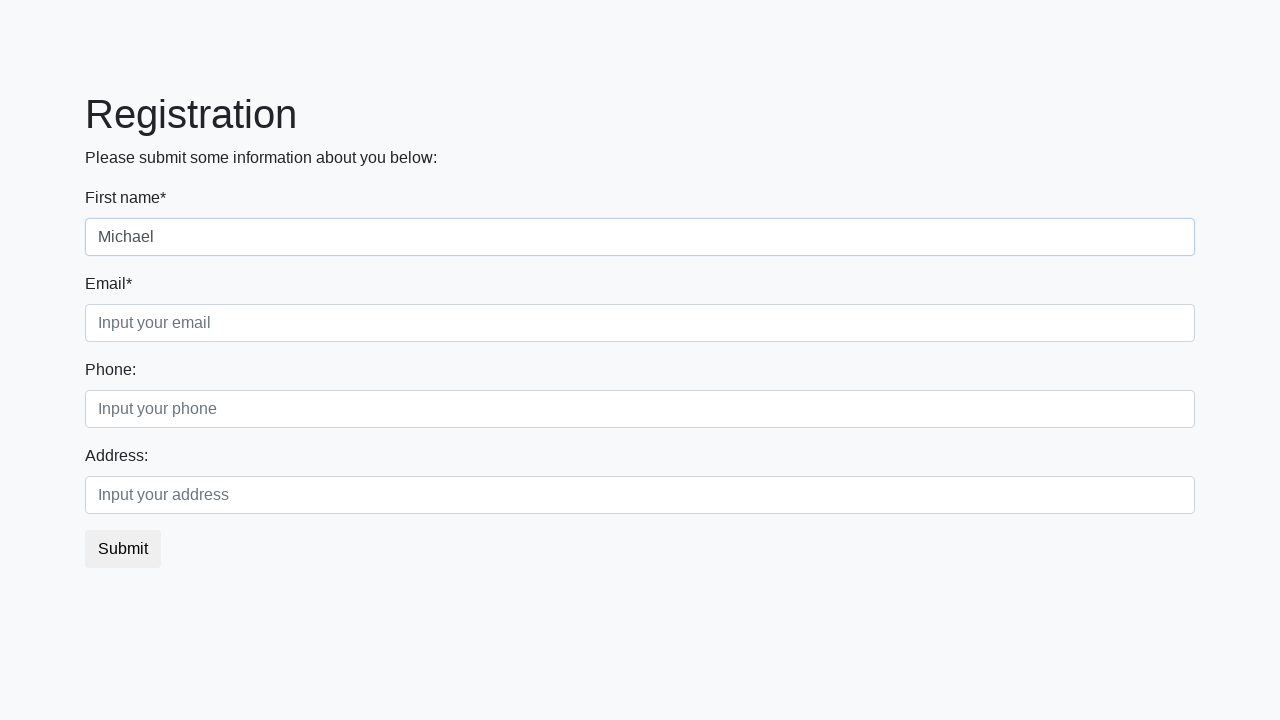

Filled email field with 'michael.test@example.com' on //input[contains(@placeholder,'Input your email')]
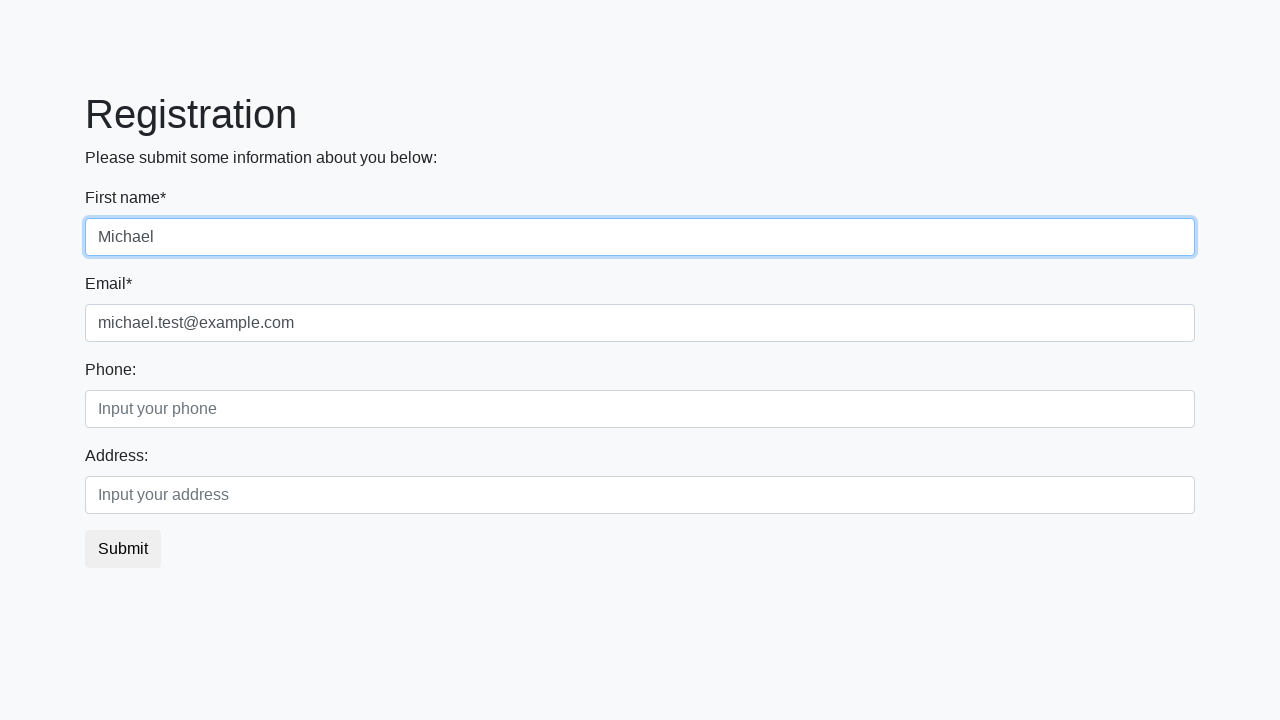

Clicked submit button to register at (123, 549) on .btn
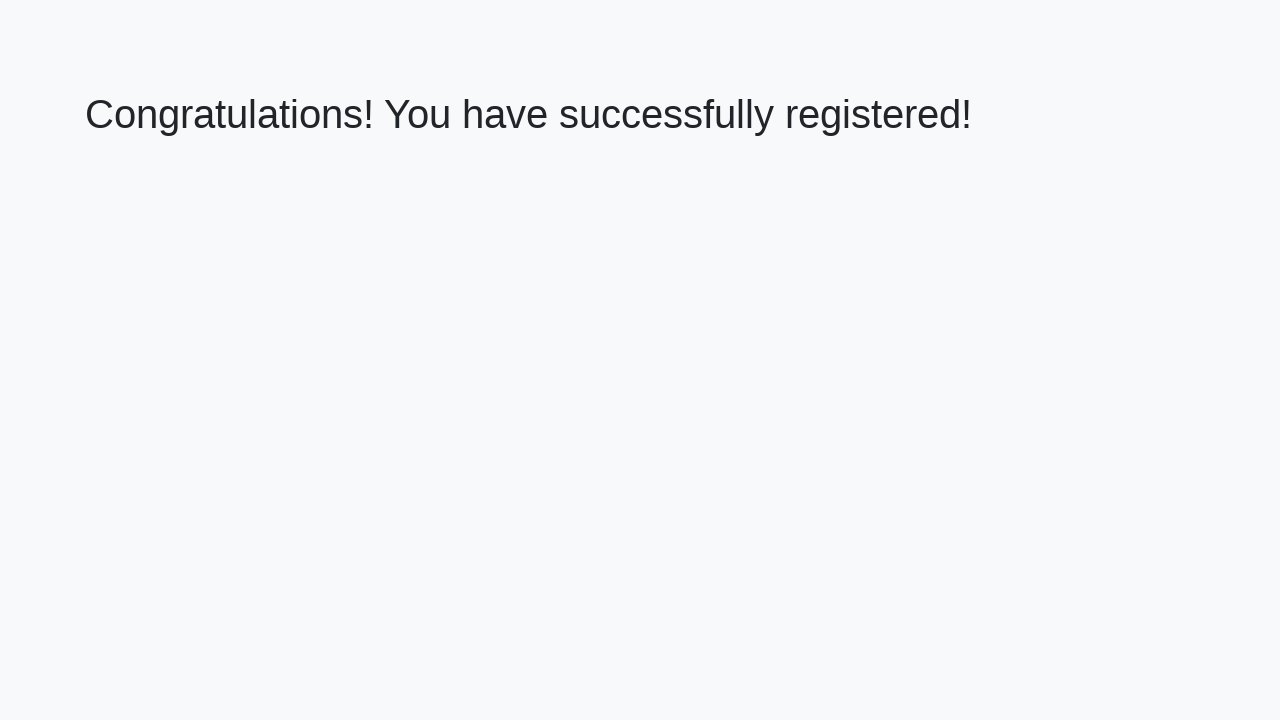

Success message heading loaded
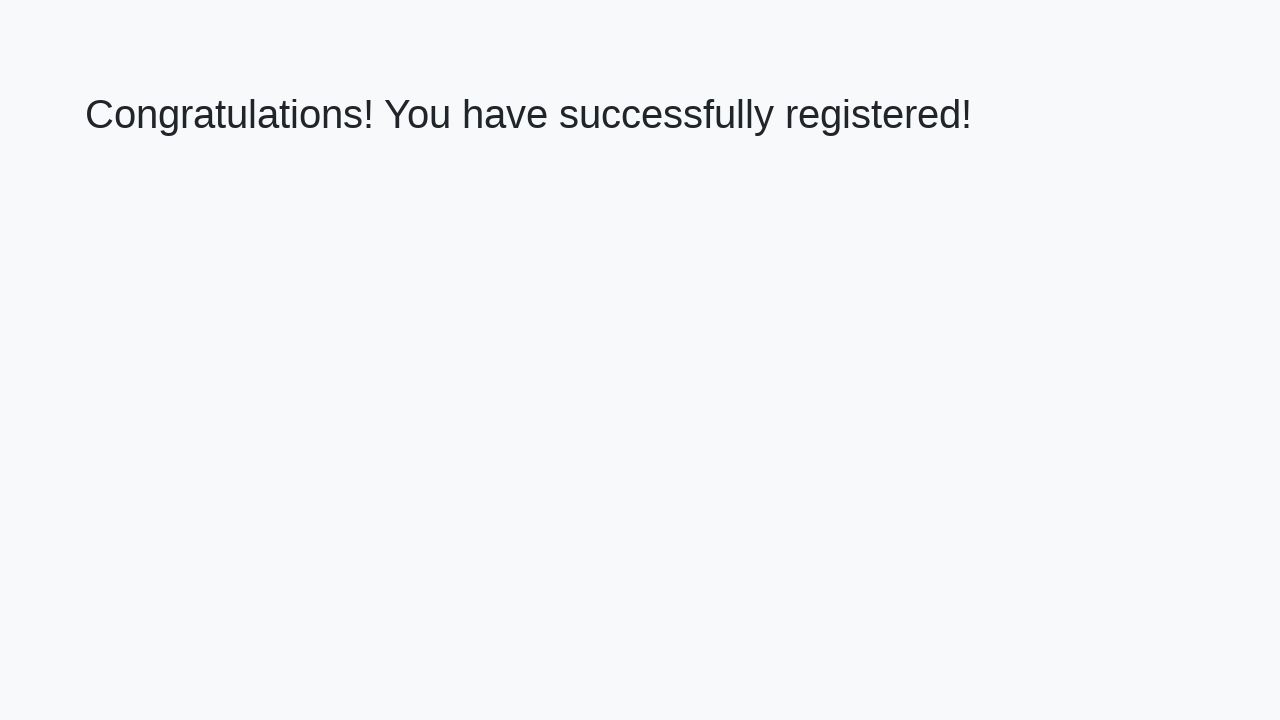

Retrieved success message: 'Congratulations! You have successfully registered!'
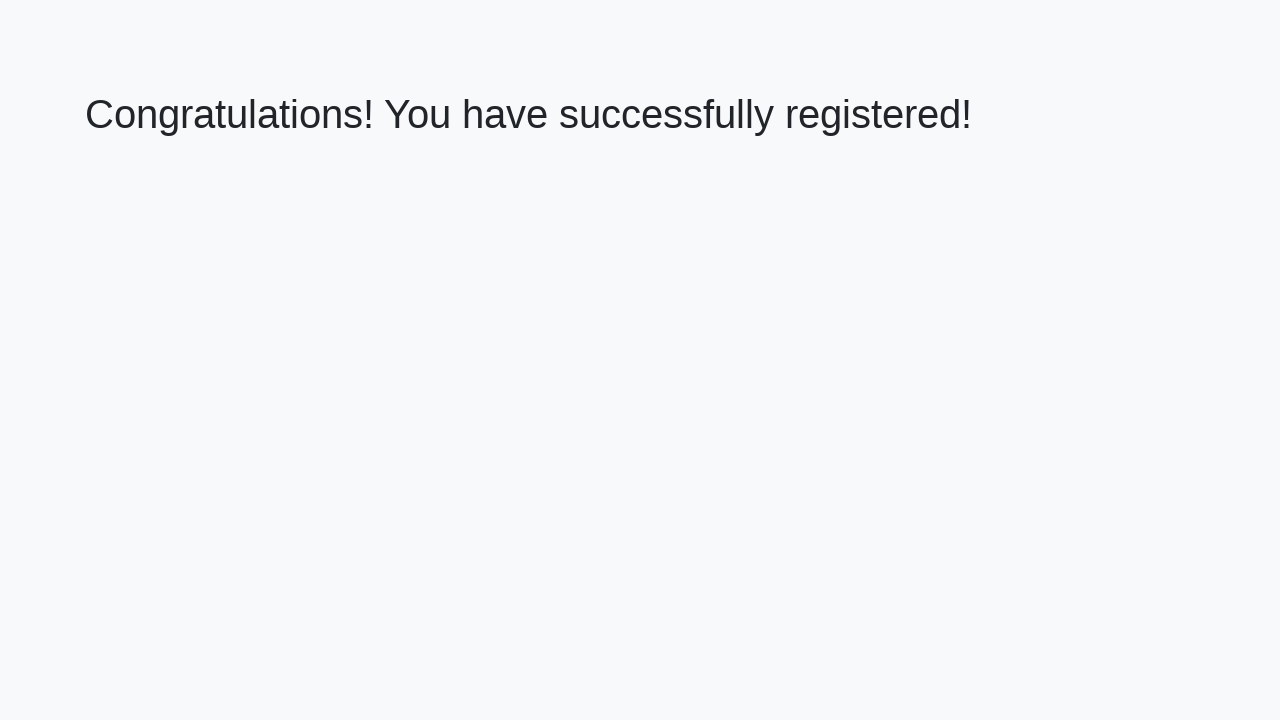

Verified success message matches expected text
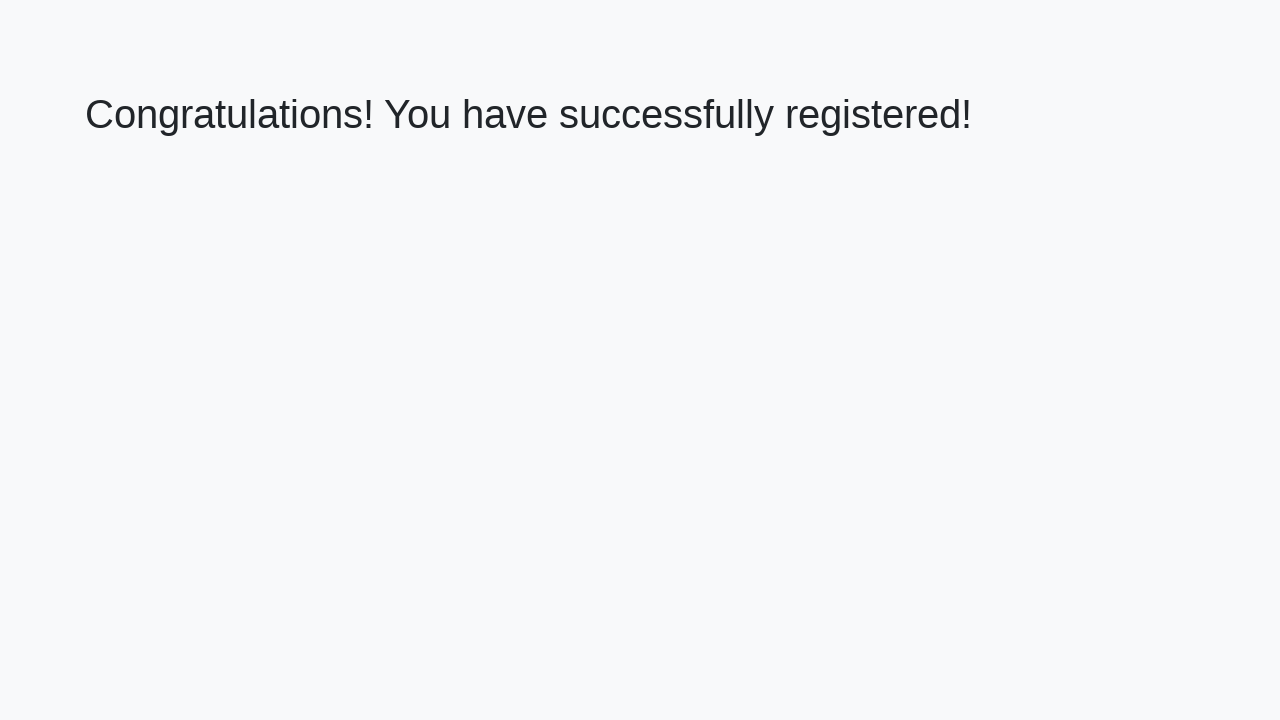

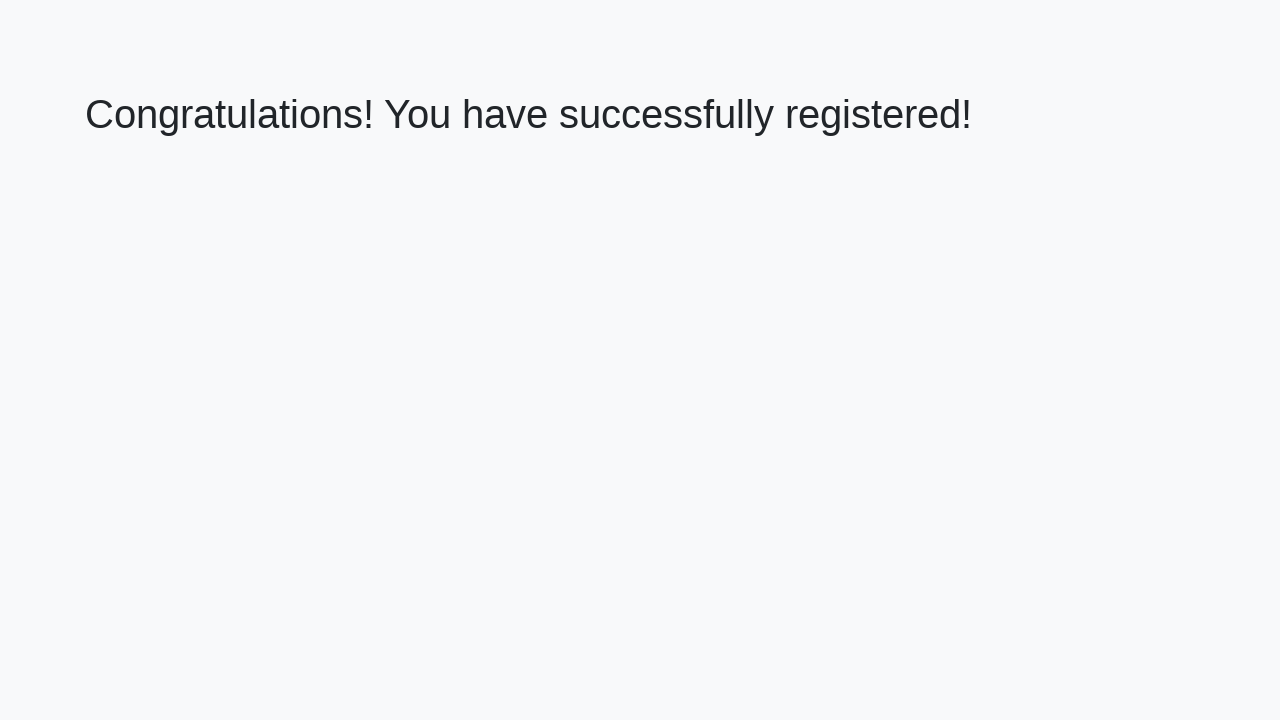